Navigates to Starbucks store locator, selects a region and district to display store locations

Starting URL: http://www.istarbucks.co.kr/store/store_map.do

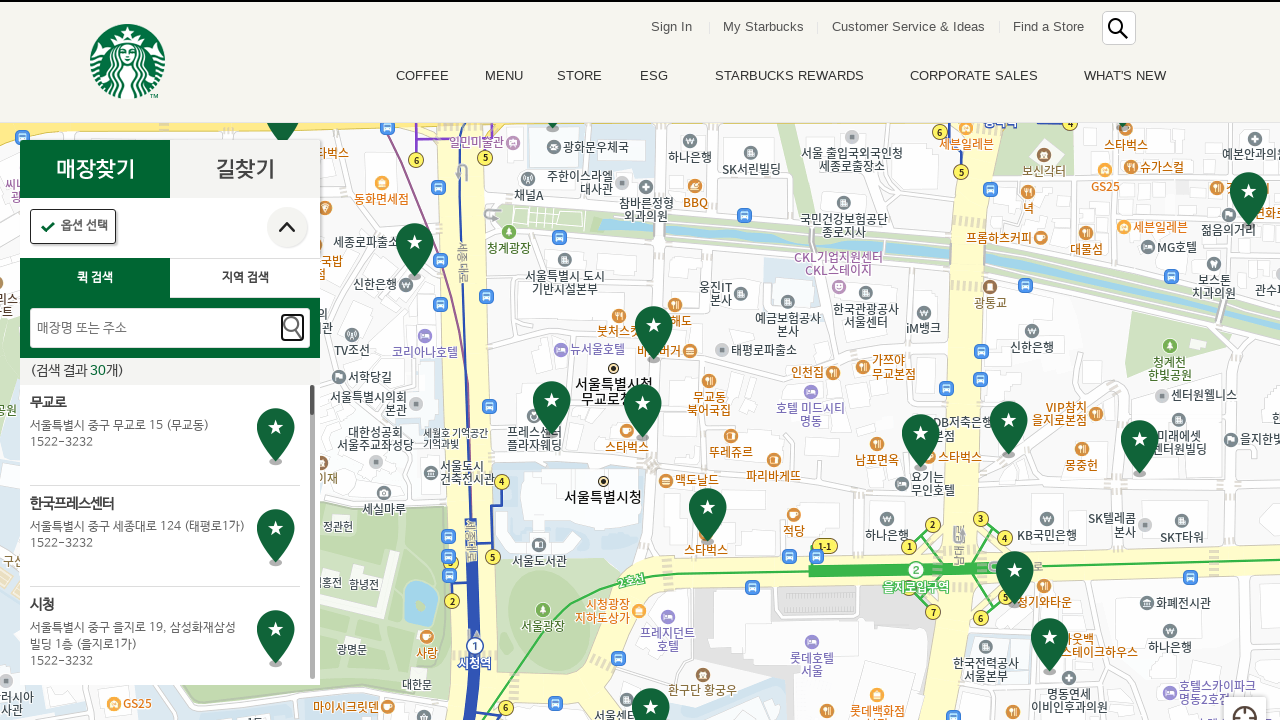

Clicked location search button at (245, 278) on .loca_search
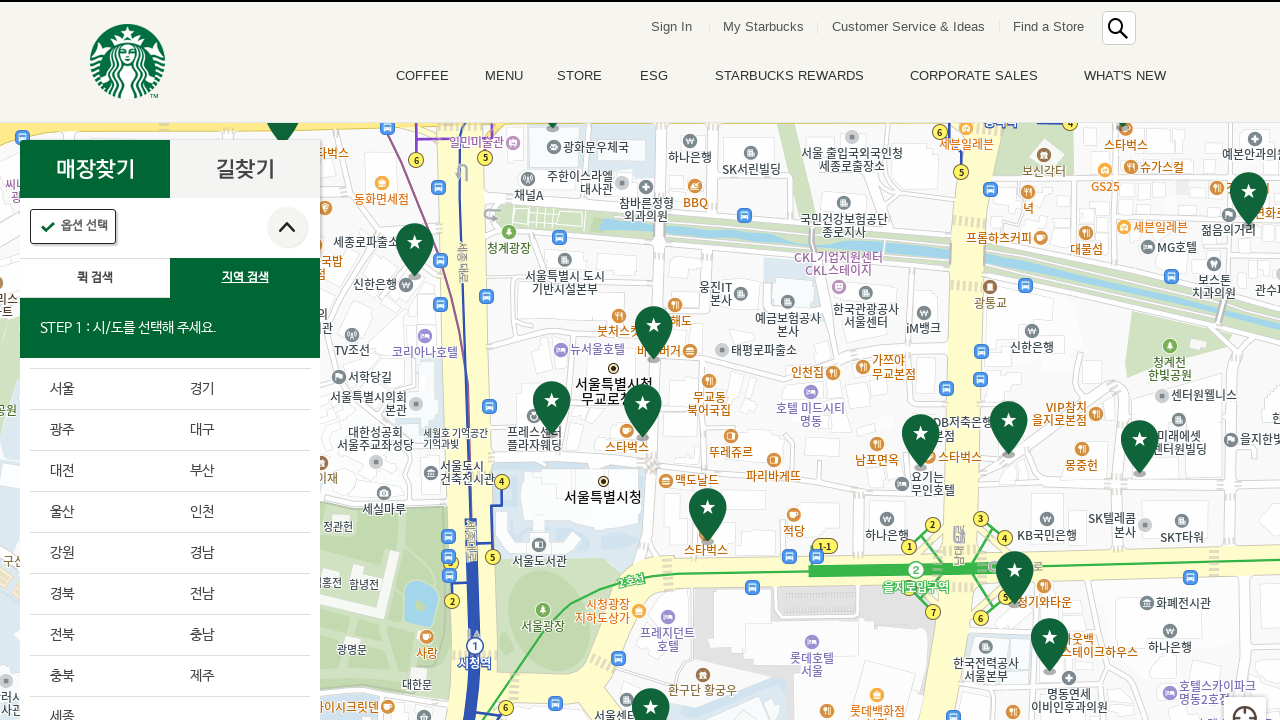

Waited 1 second for location search to initialize
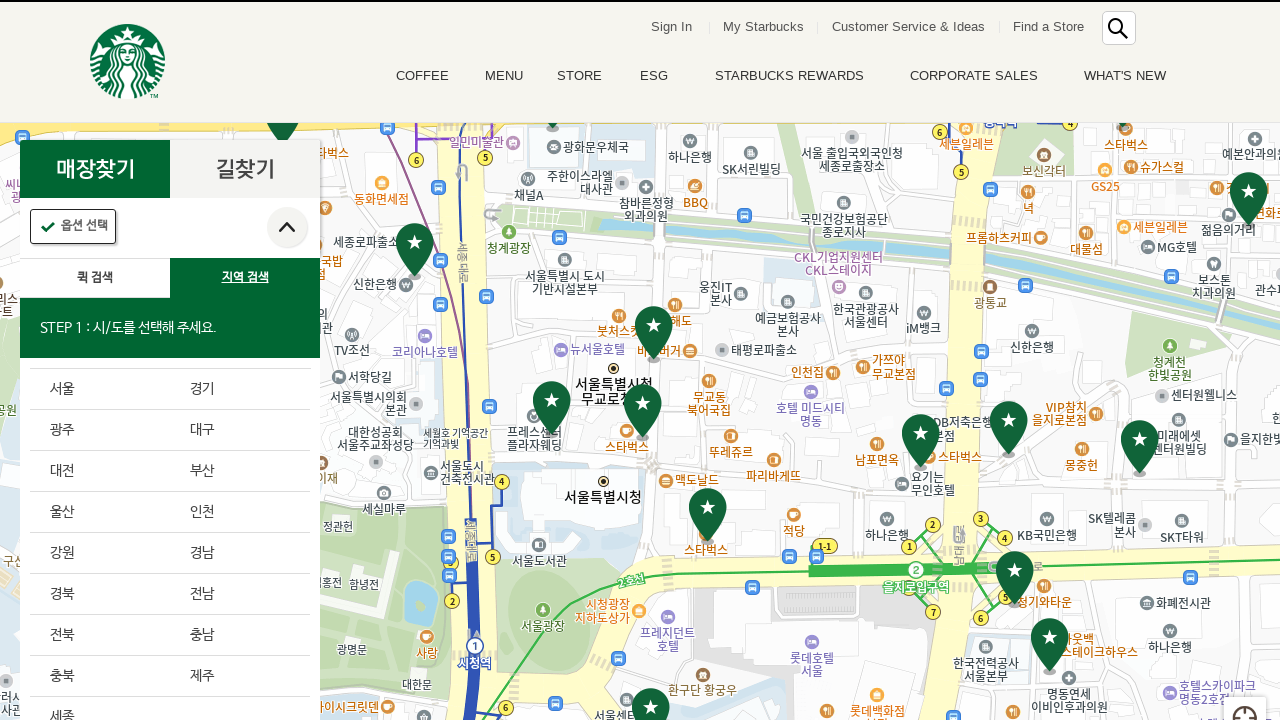

Located region selection box
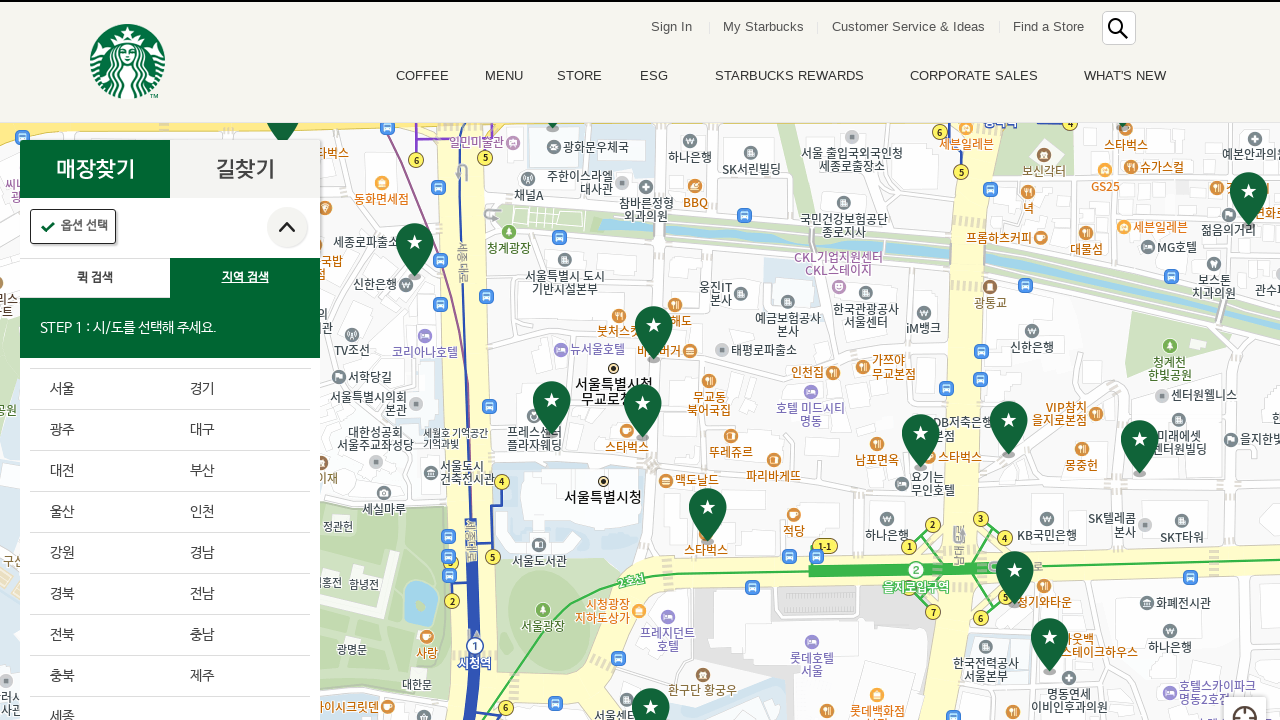

Located region list items
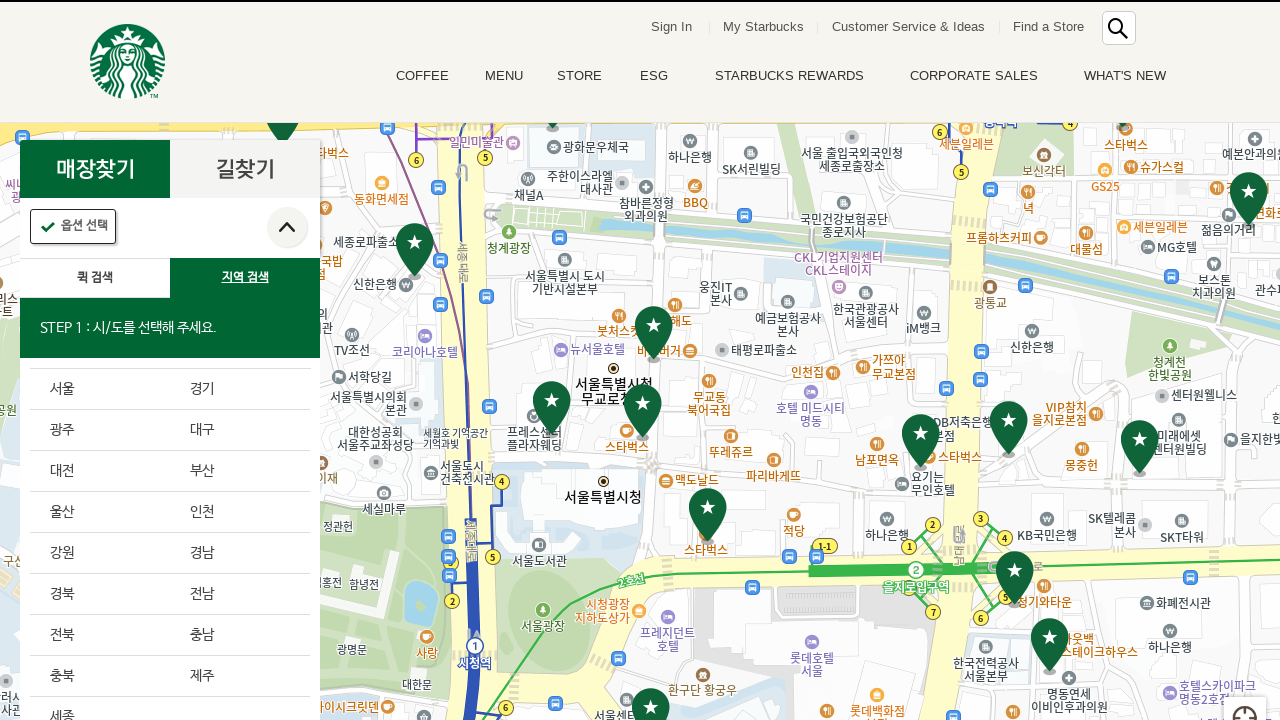

Selected 6th region from the list at (240, 472) on .sido_arae_box >> li >> nth=5
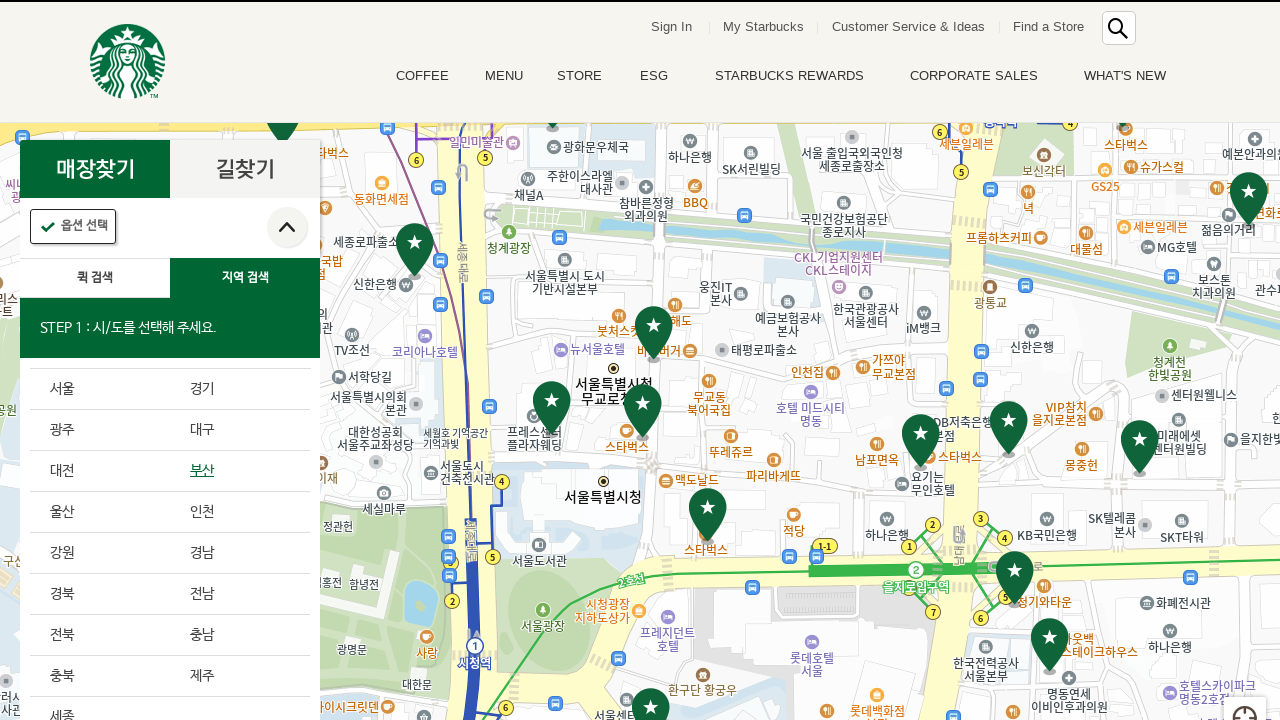

Waited 1 second for region selection to process
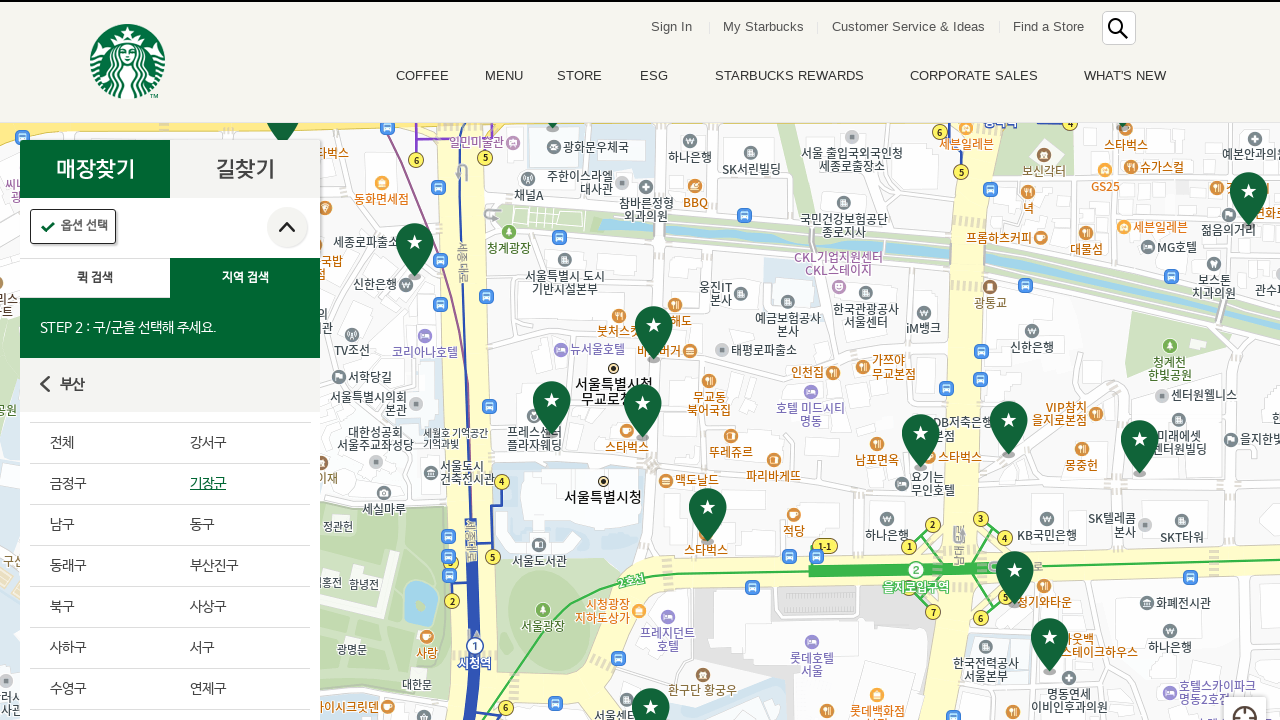

Located district selection box
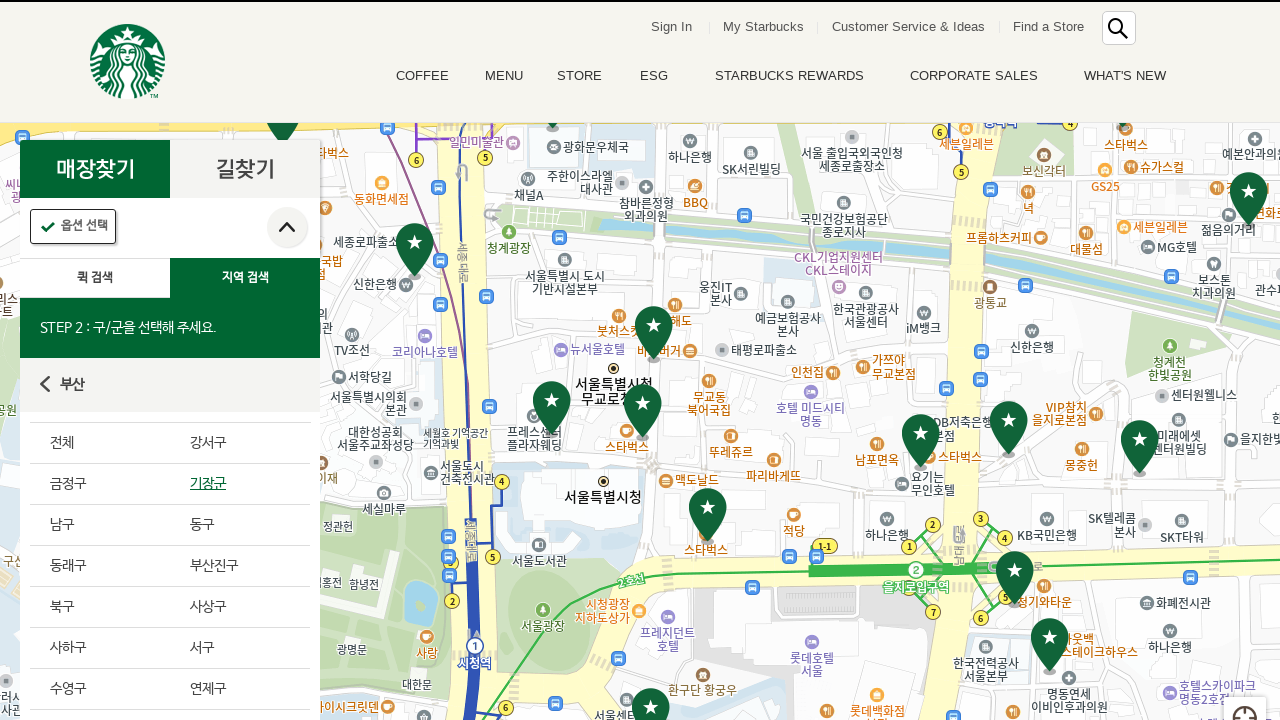

Located district list items
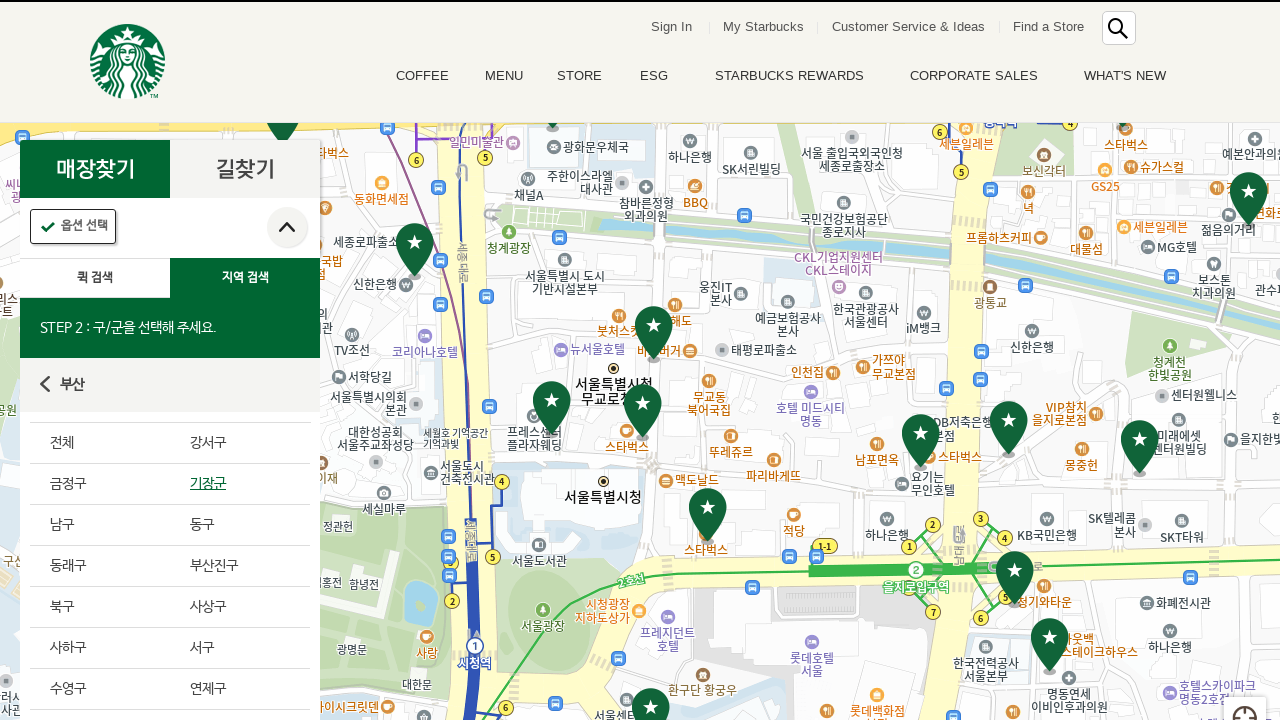

Selected last district from the list at (100, 360) on .gugun_arae_box >> li >> nth=-1
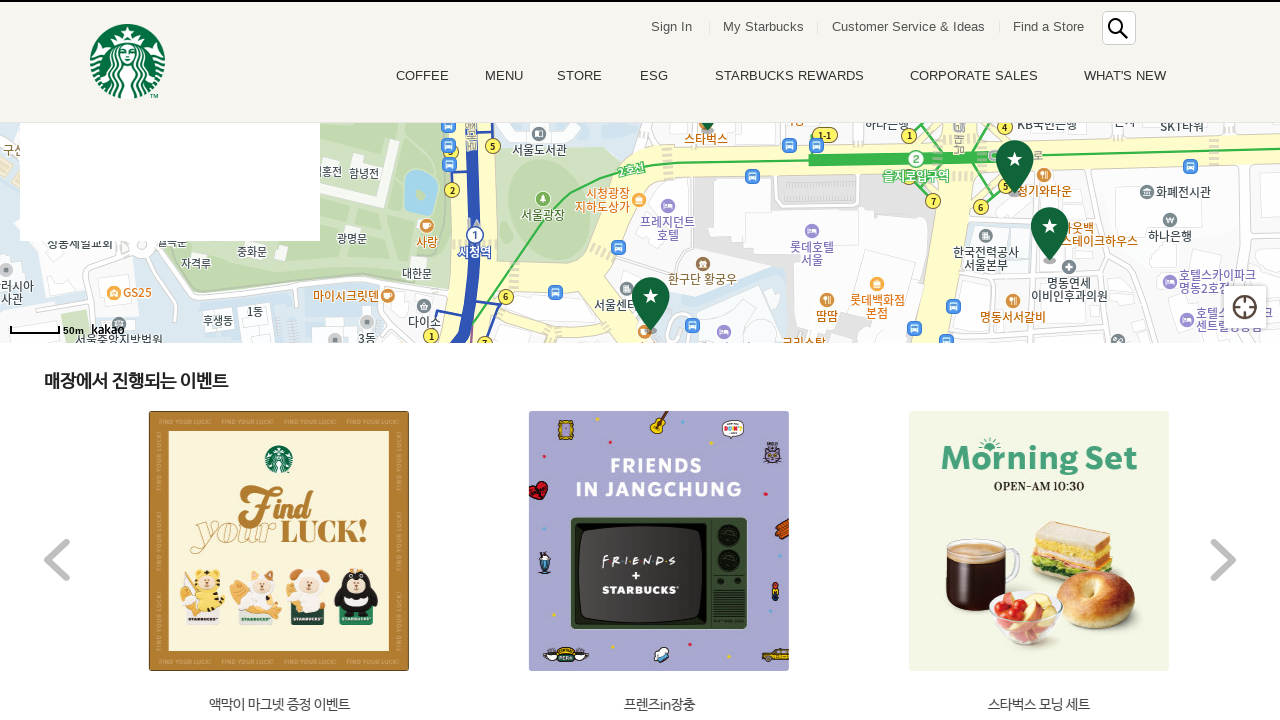

Waited 1 second for district selection to process
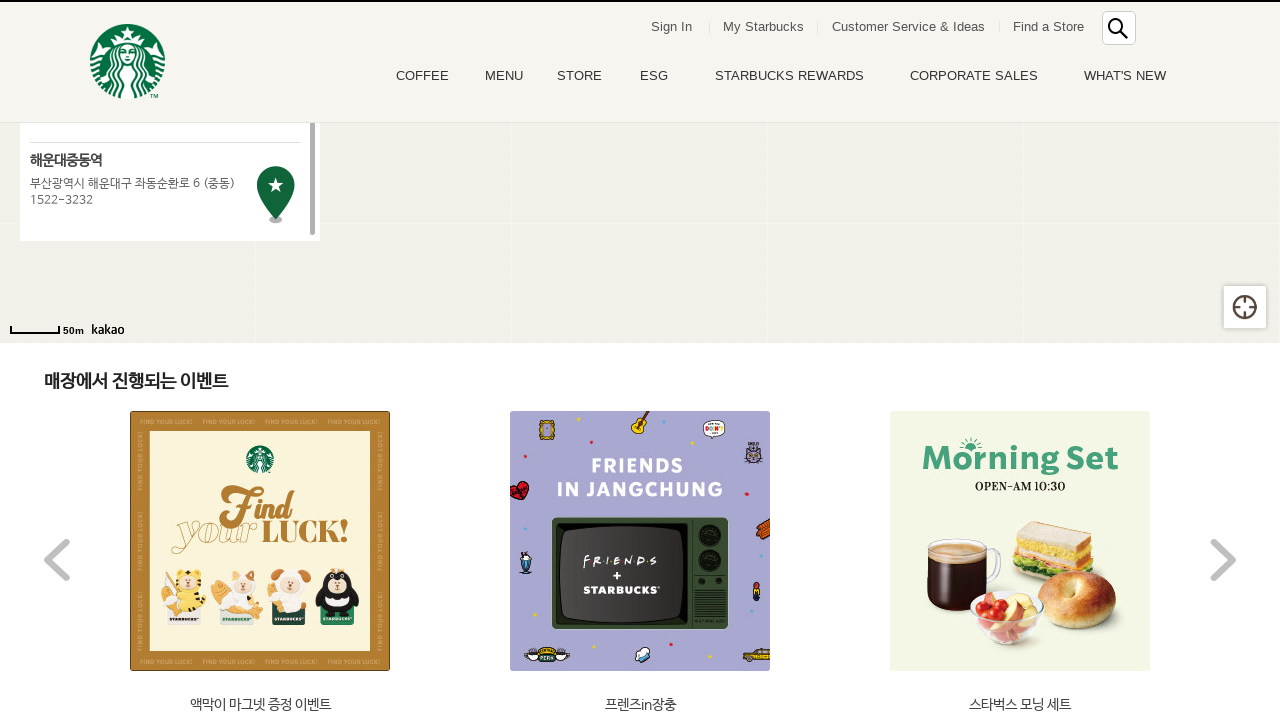

Store search results loaded successfully
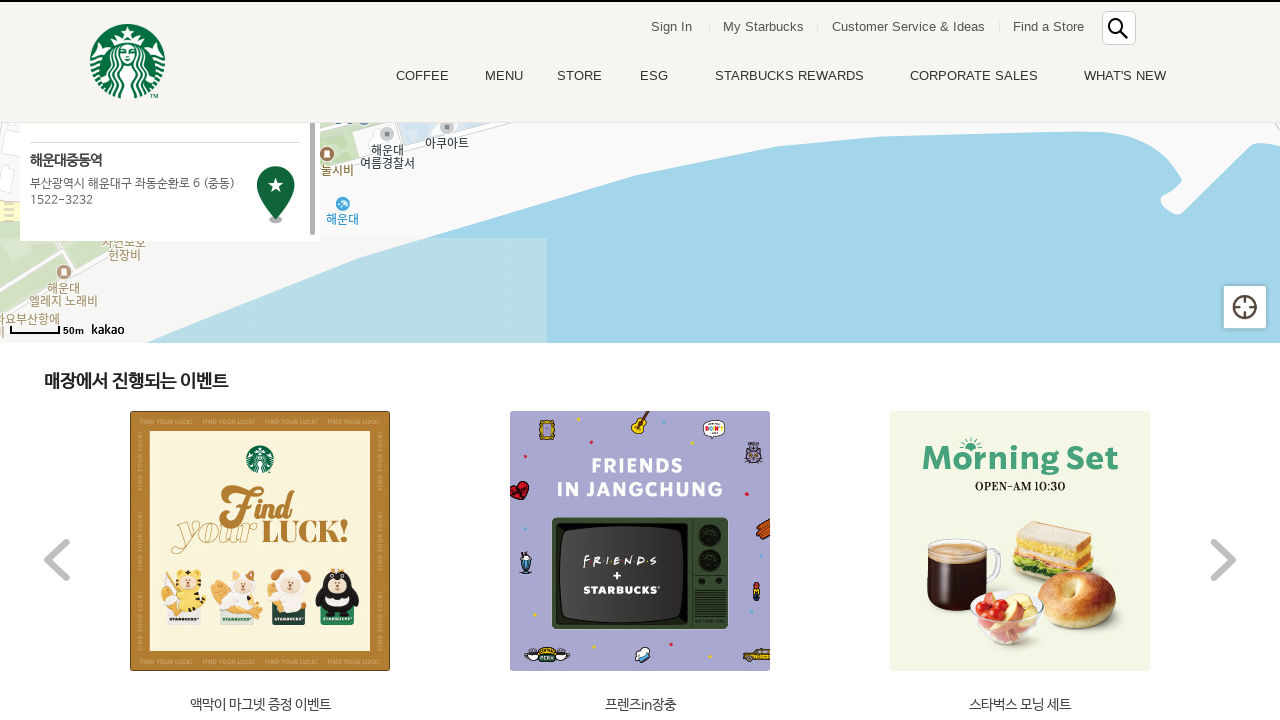

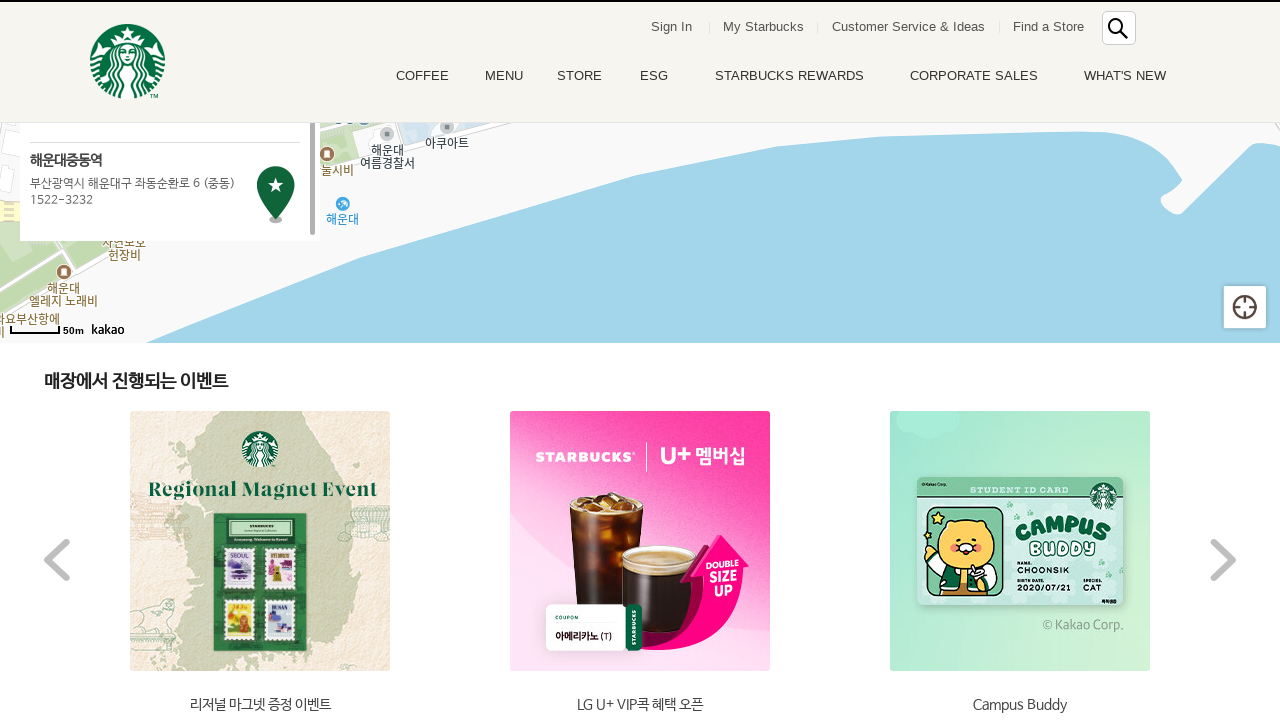